Tests checkbox interaction by clicking checkbox1 if it's not selected, and clicking checkbox2 if it is selected (toggling their states)

Starting URL: https://the-internet.herokuapp.com/checkboxes

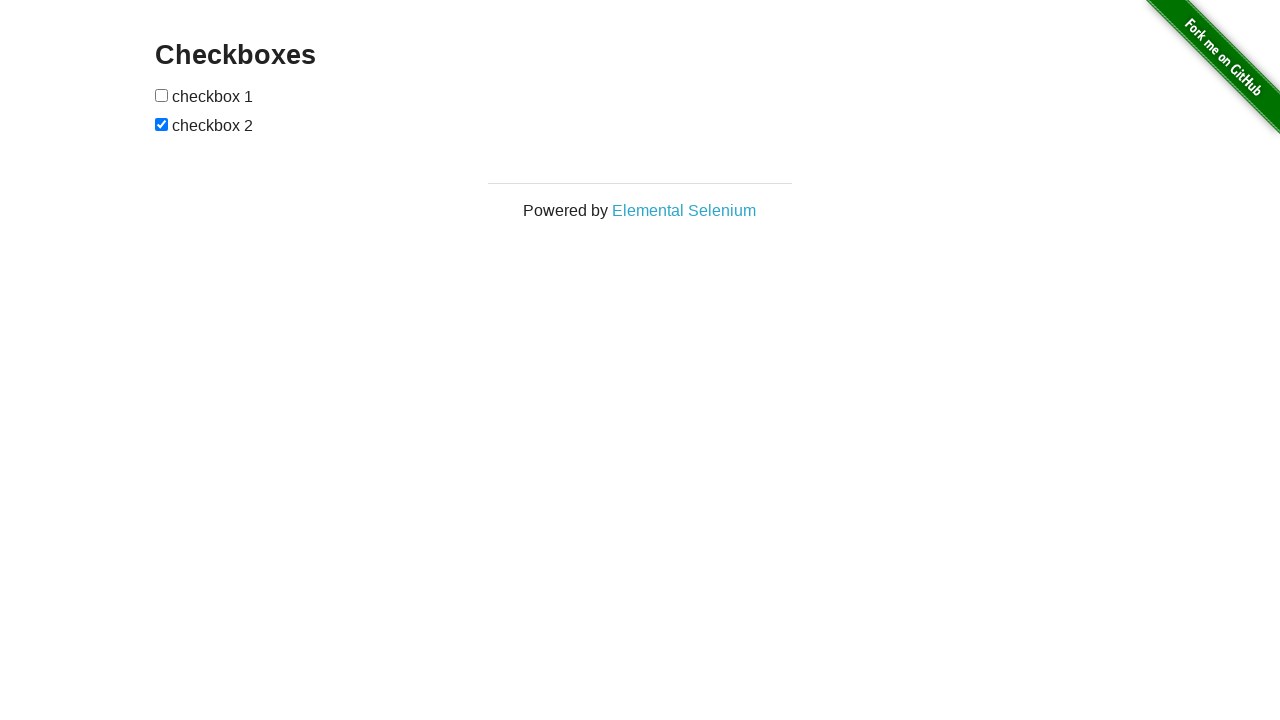

Navigated to checkboxes page
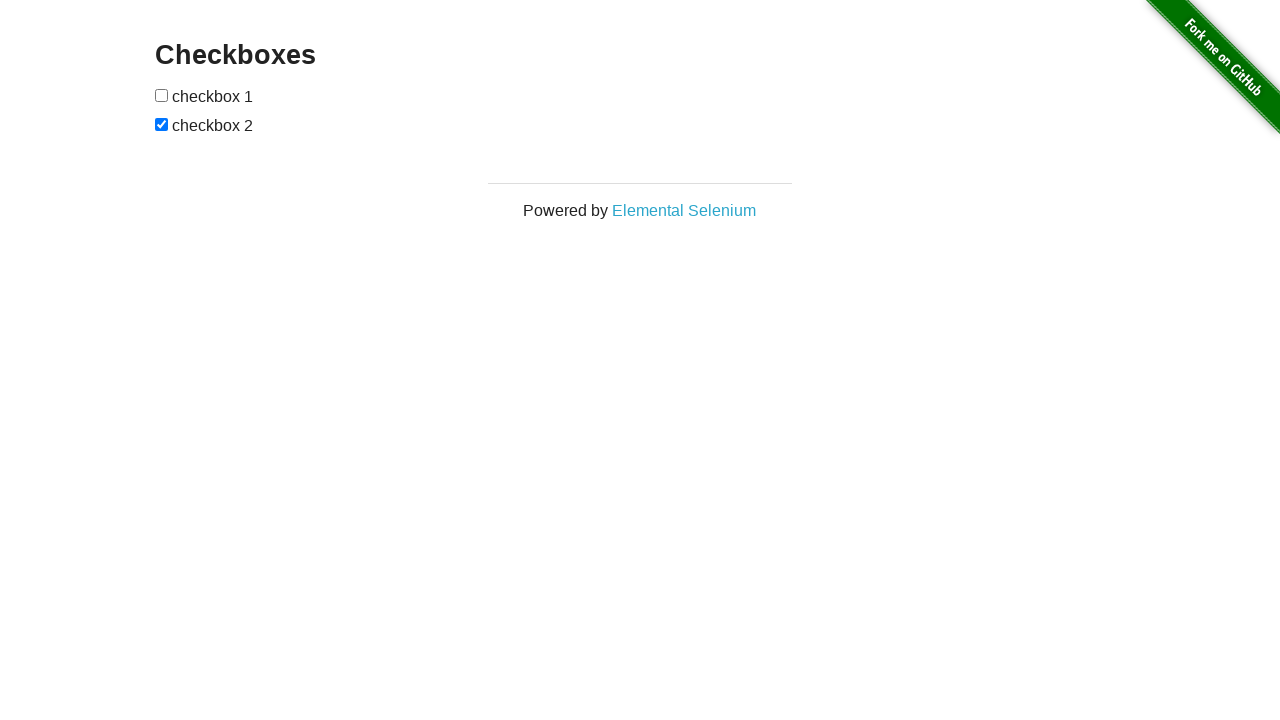

Checkboxes are now visible
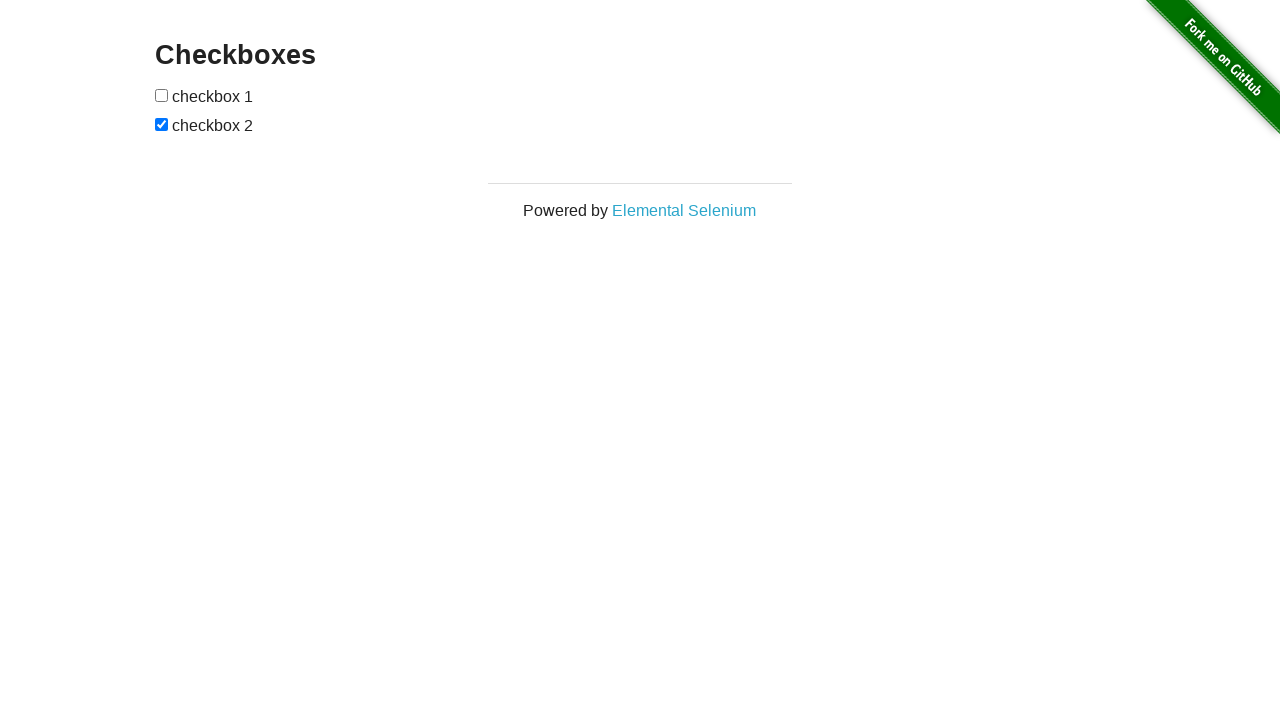

Located checkbox1 and checkbox2 elements
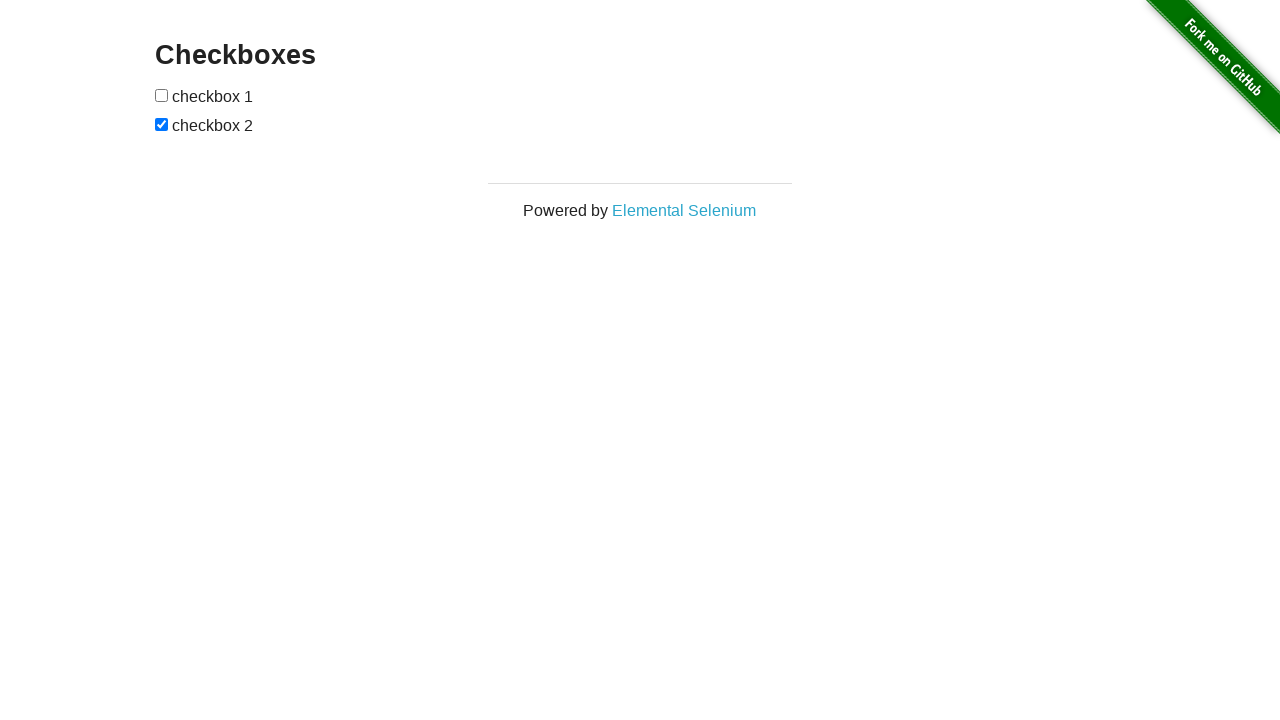

Checkbox1 was not selected, clicked it to select at (162, 95) on (//input[@type='checkbox'])[1]
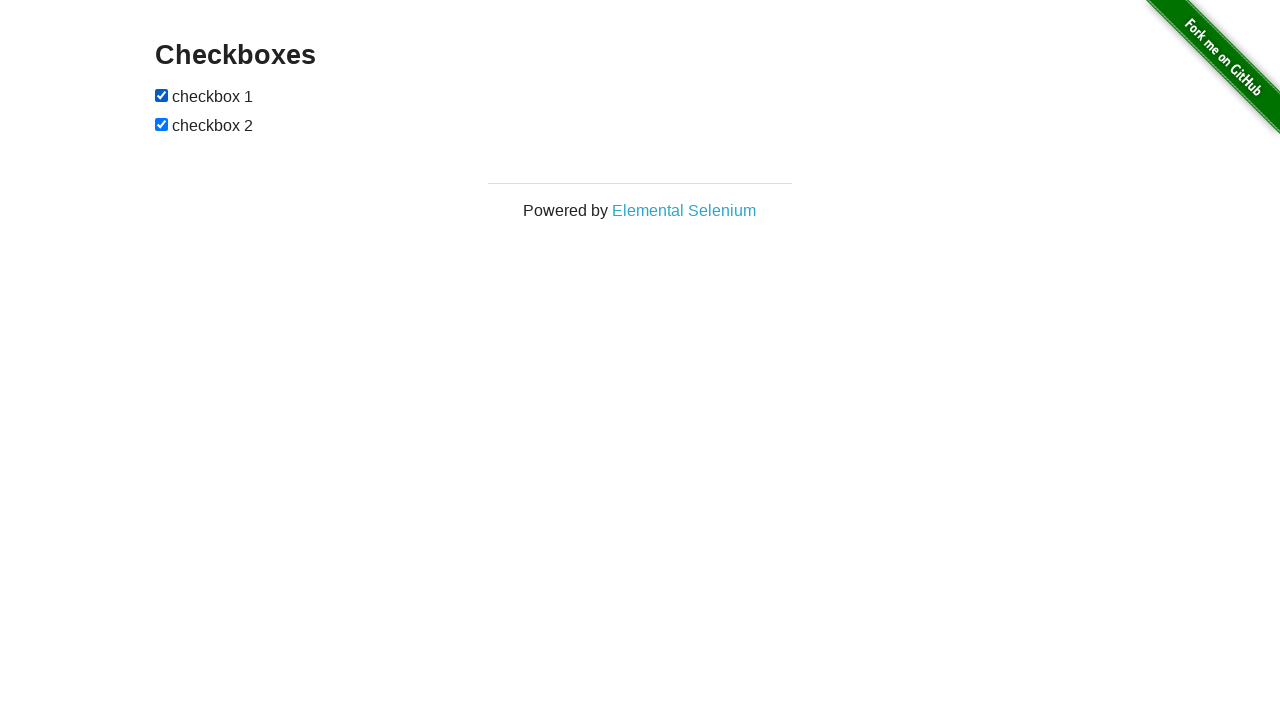

Checkbox2 was selected, clicked it to uncheck at (162, 124) on (//input[@type='checkbox'])[2]
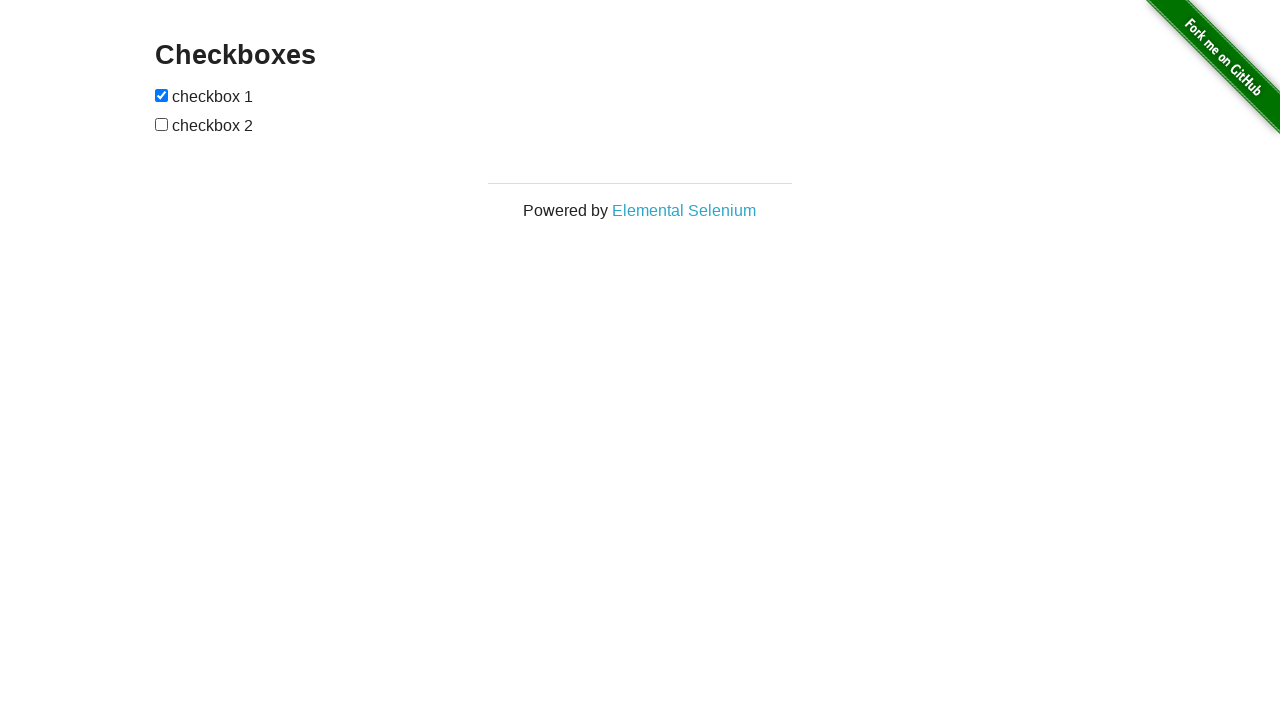

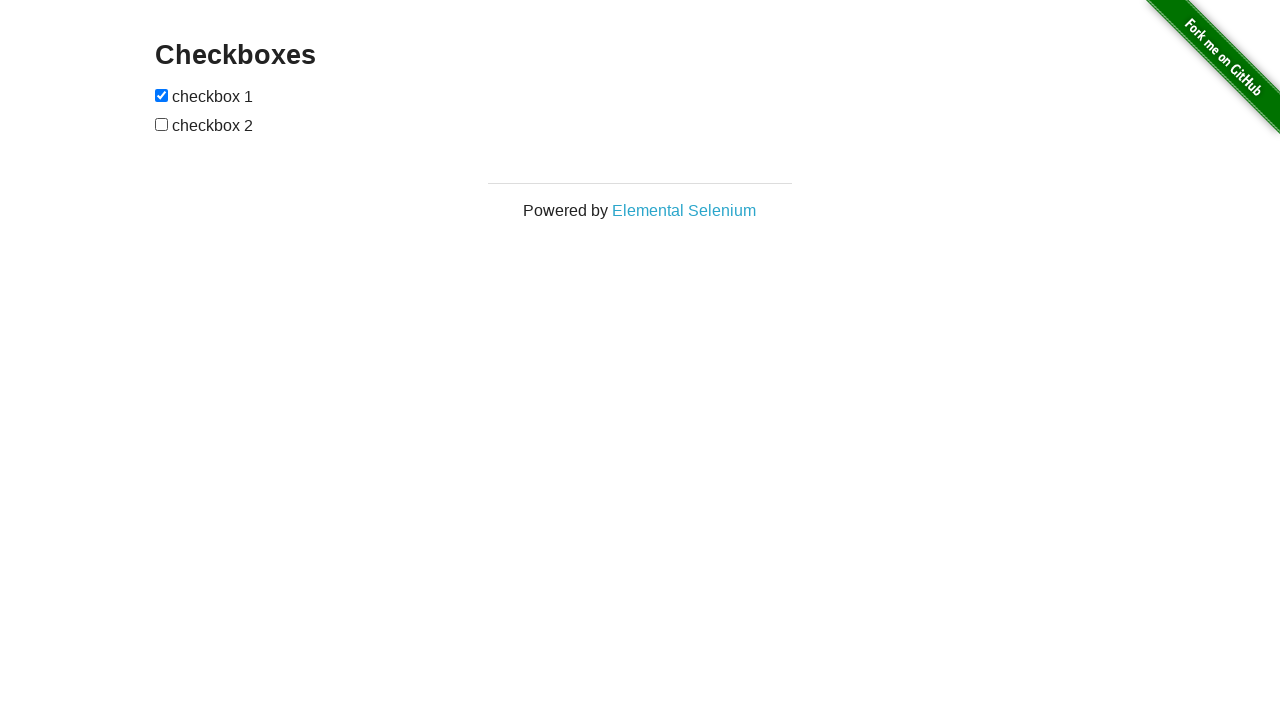